Tests table sorting functionality by clicking on column header to sort items, verifies sorting order, and searches for a specific item across multiple pages to get its price

Starting URL: https://rahulshettyacademy.com/seleniumPractise/#/offers

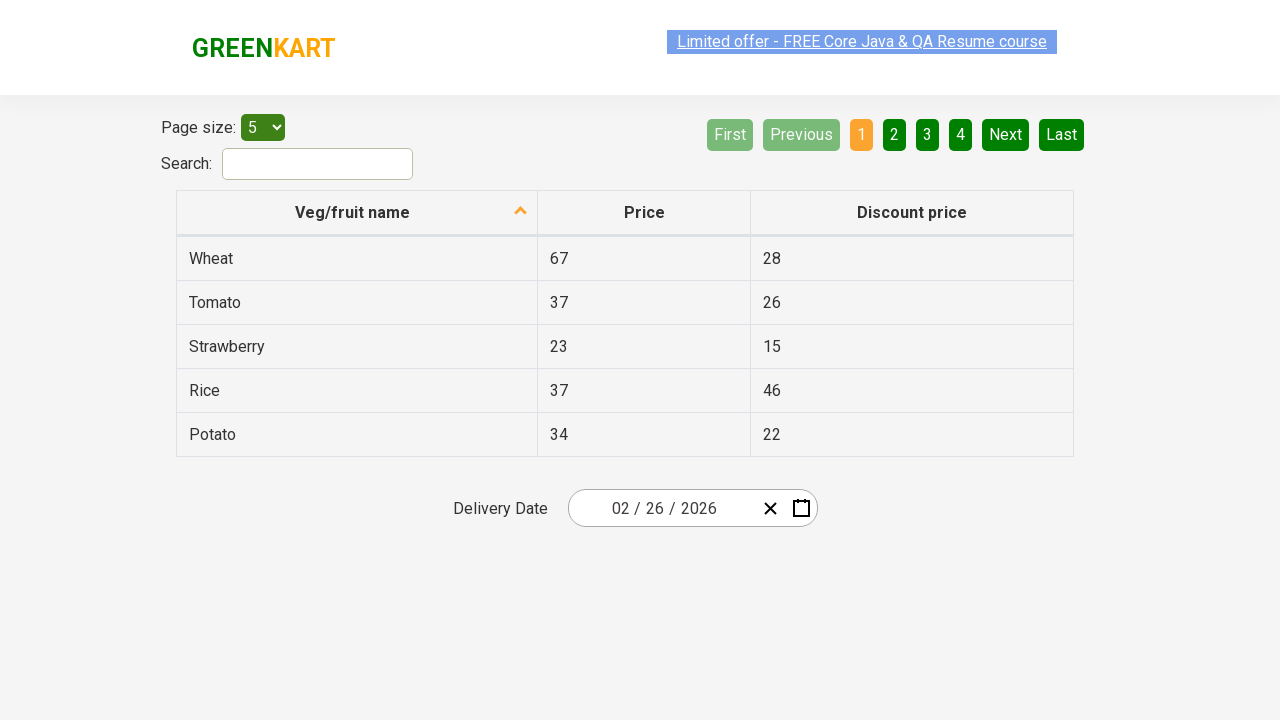

Clicked first column header to sort table at (357, 213) on xpath=//tr/th[1]
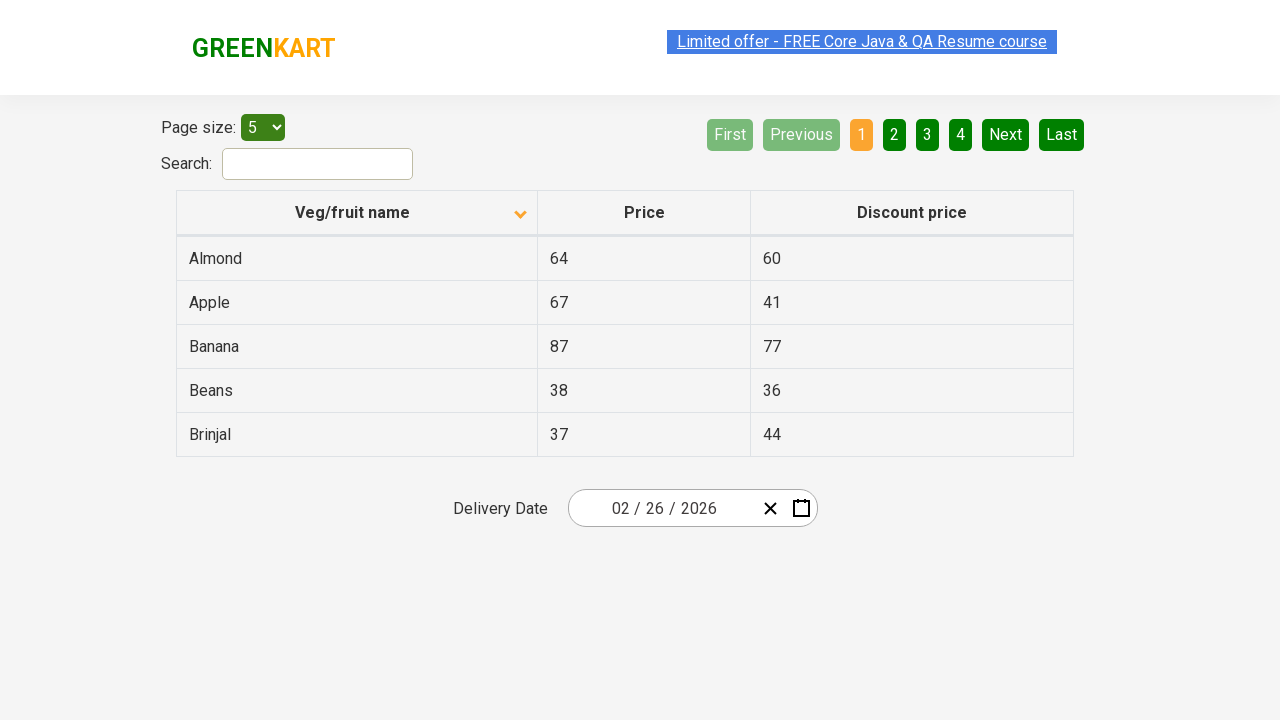

Waited for table sorting to complete
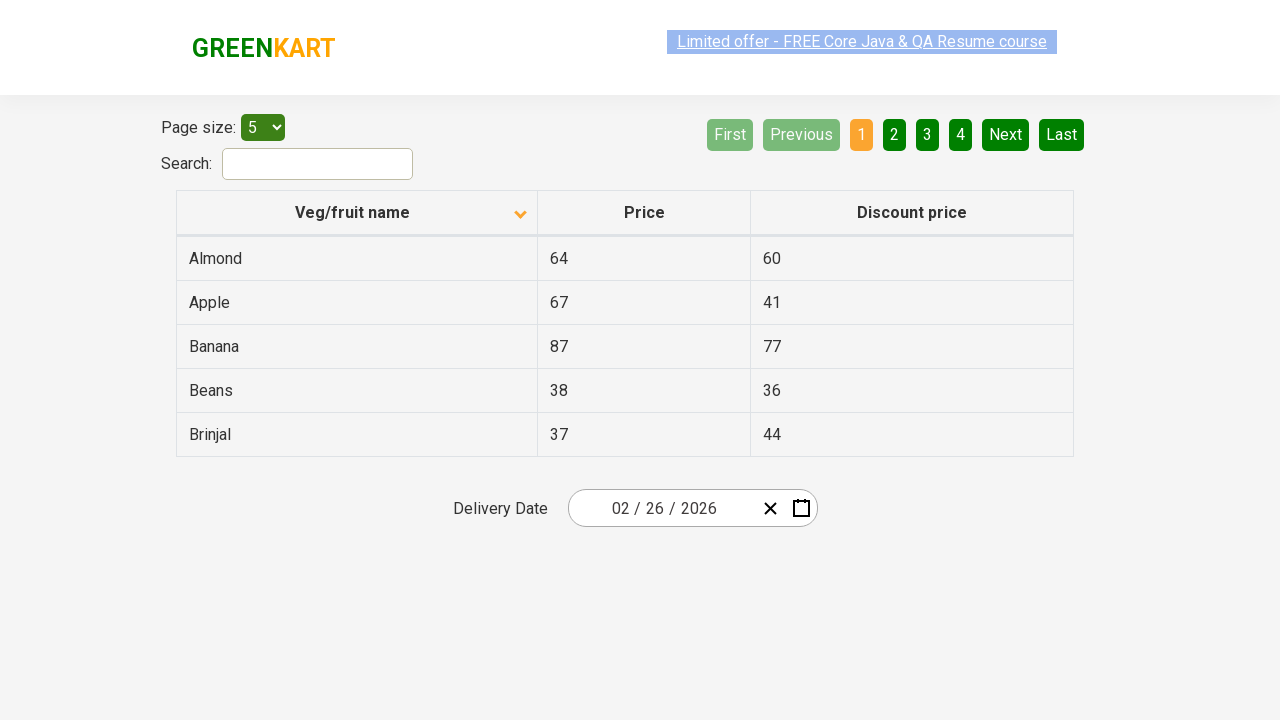

Retrieved all items from first column
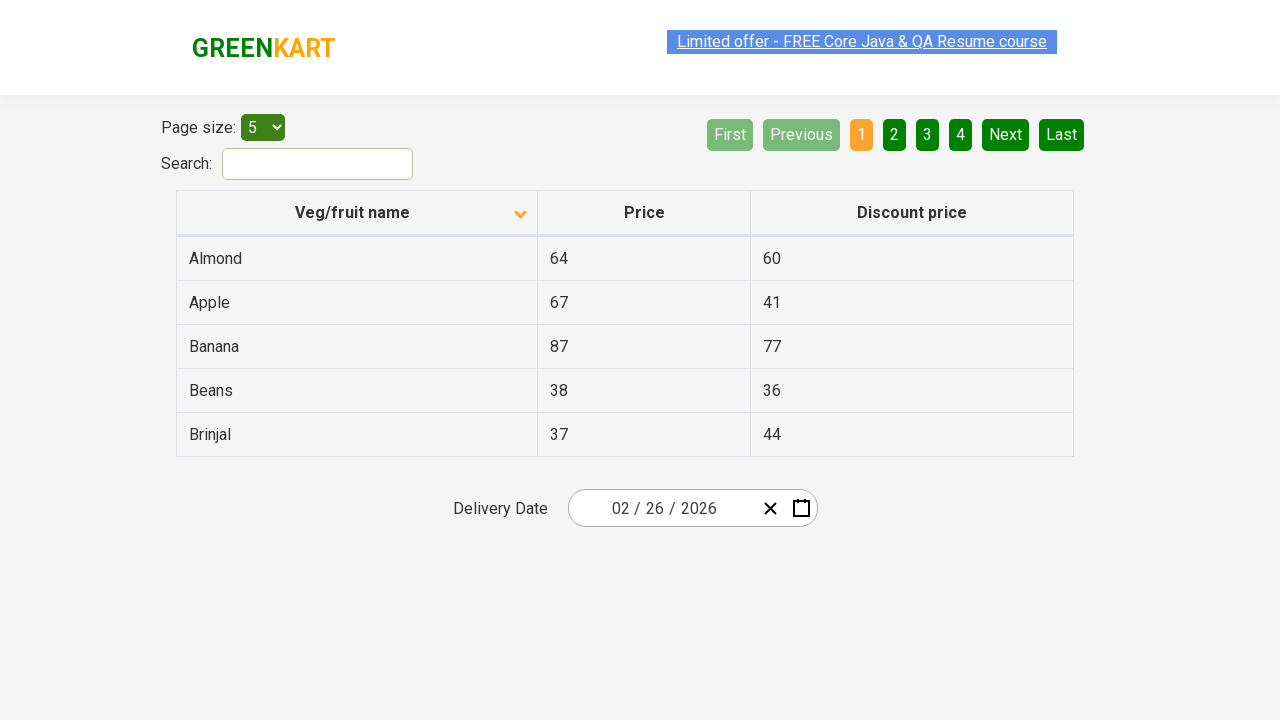

Extracted text content from all column items
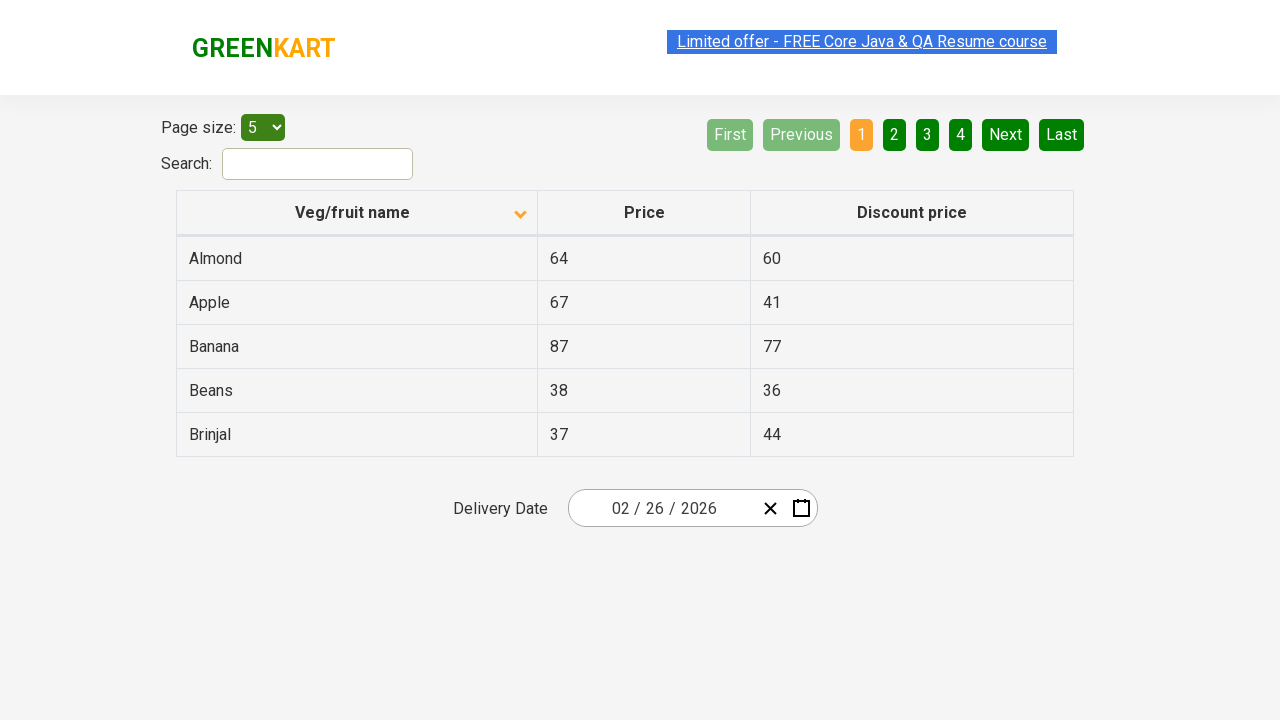

Verified table is sorted in ascending order
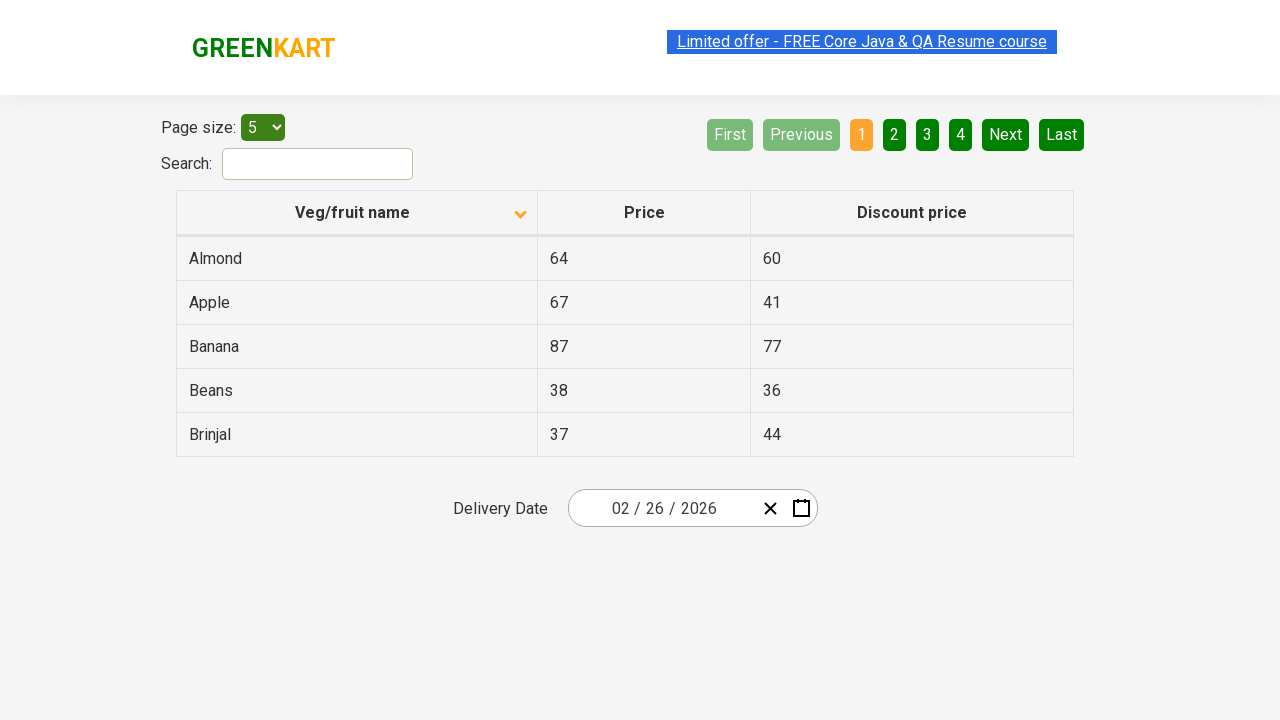

Retrieved all rows from current page
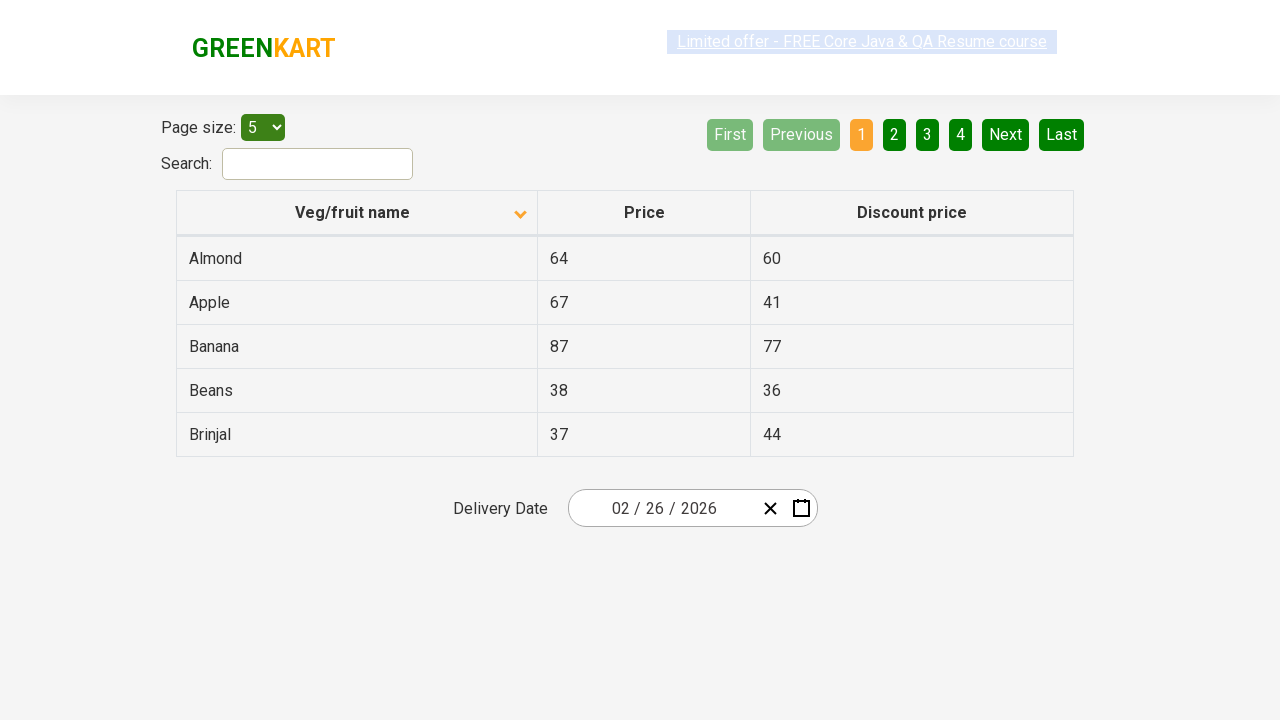

Clicked next page button to continue searching at (1006, 134) on a[aria-label='Next']
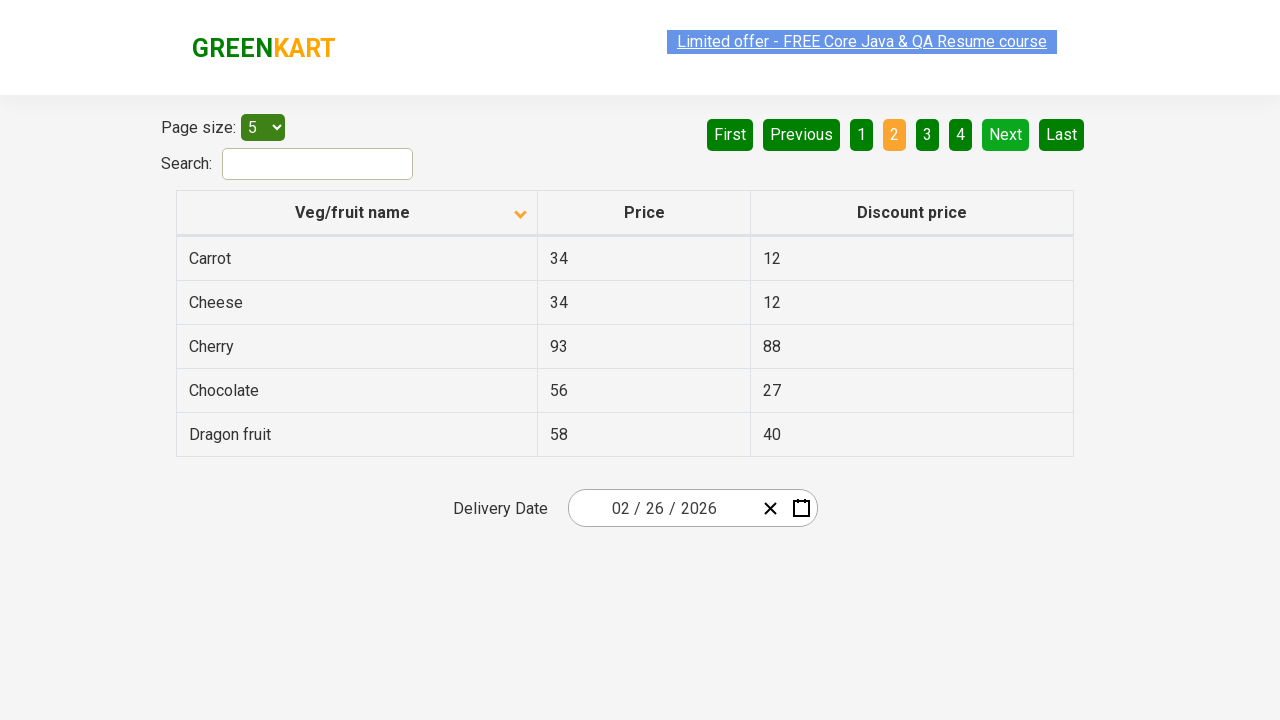

Waited for next page to load
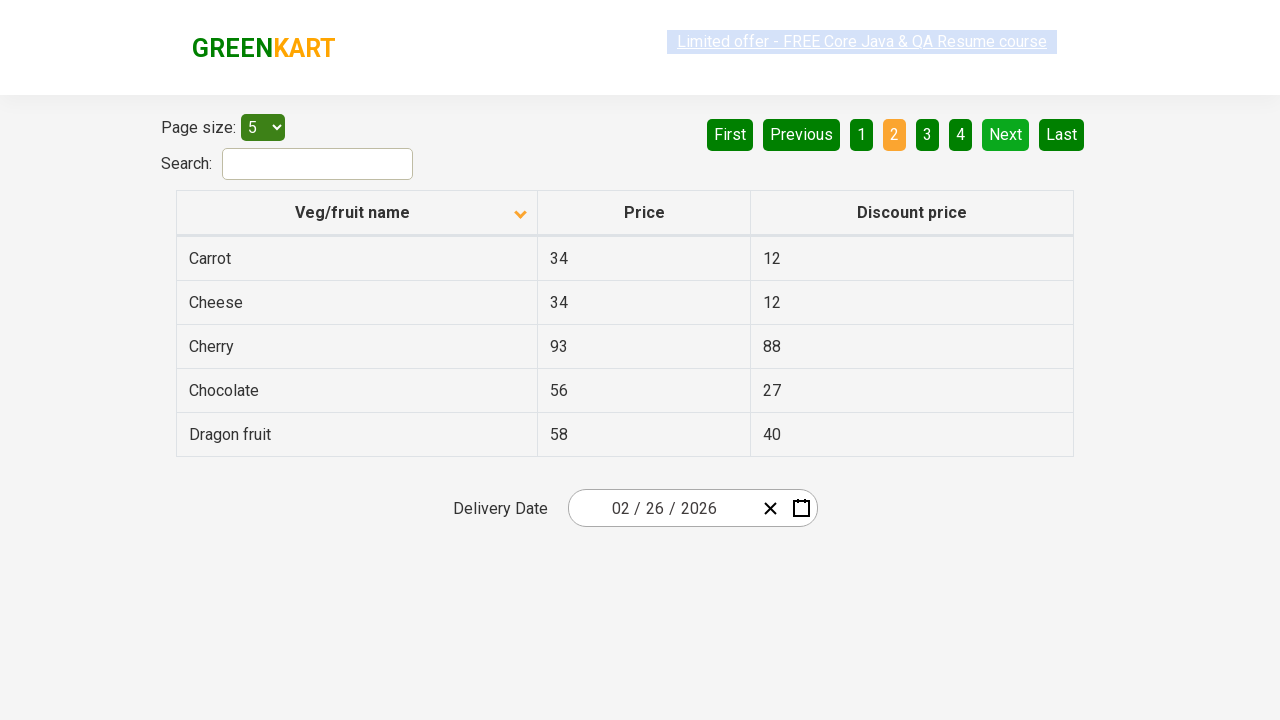

Retrieved all rows from current page
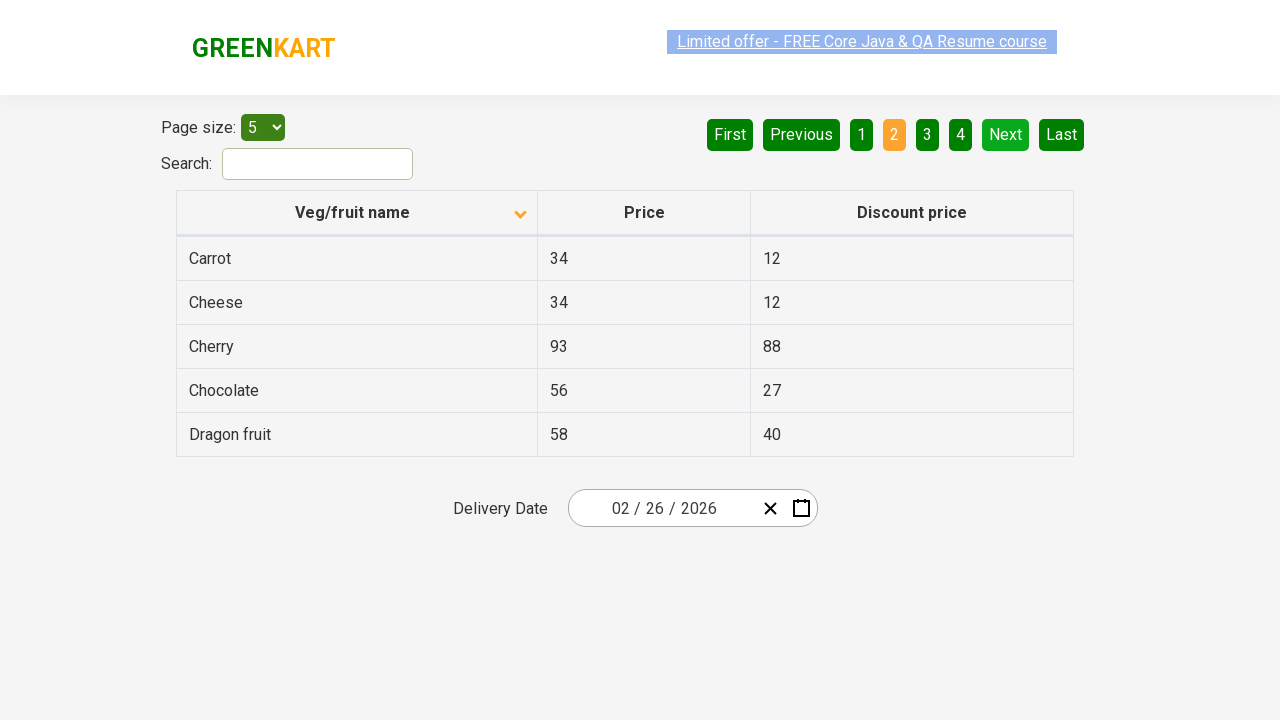

Found Chocolate item with price: 56
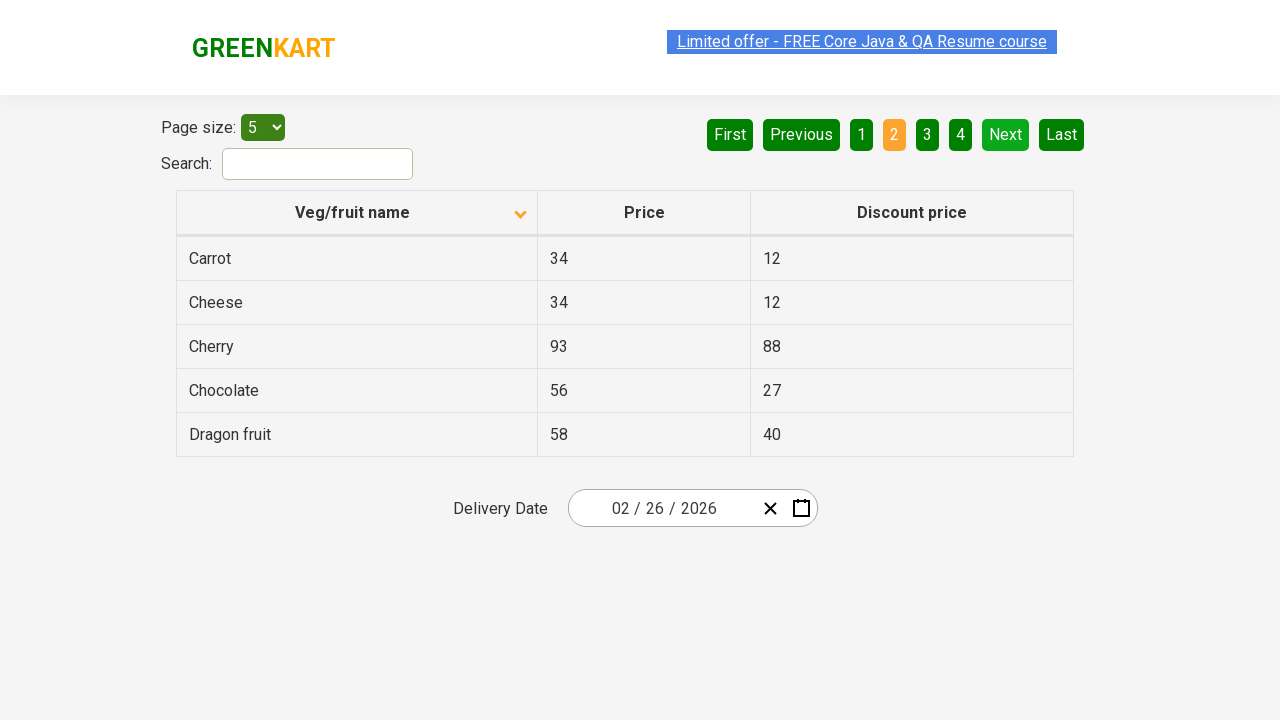

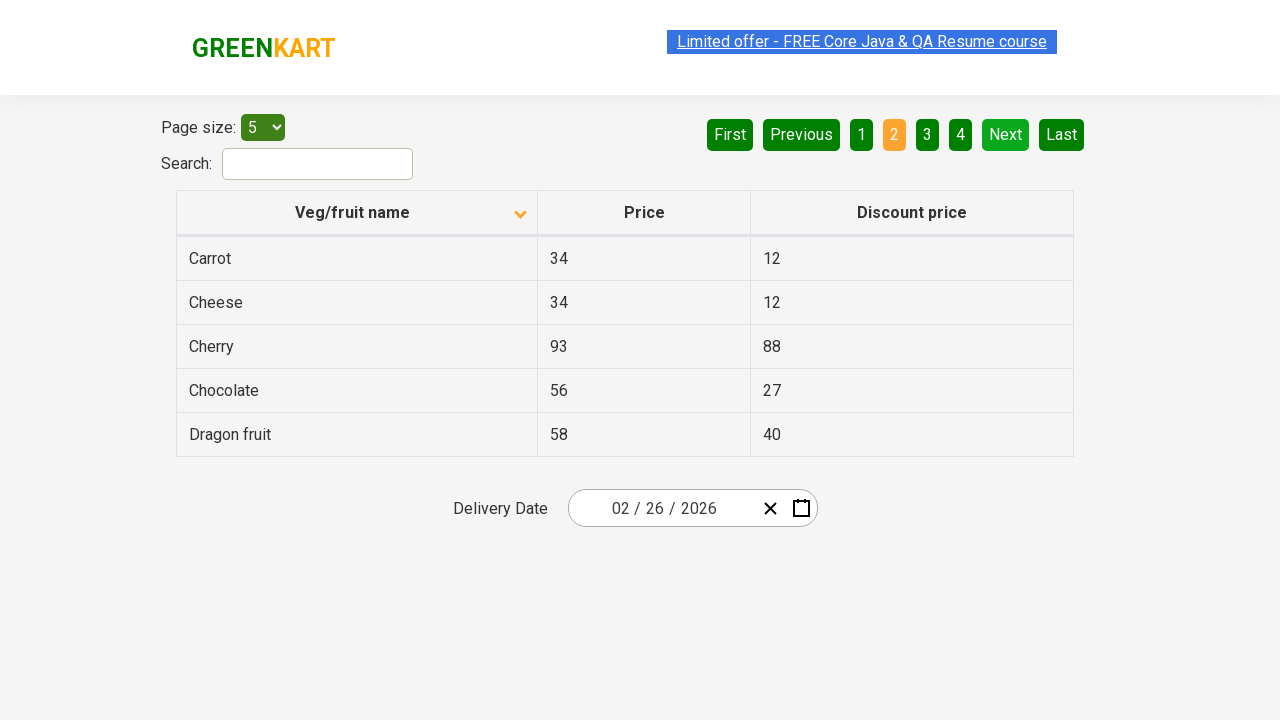